Tests keyboard navigation on Rolls-Royce website by performing page down and page up actions

Starting URL: https://www.rolls-roycemotorcars.com/en_GB/home.html

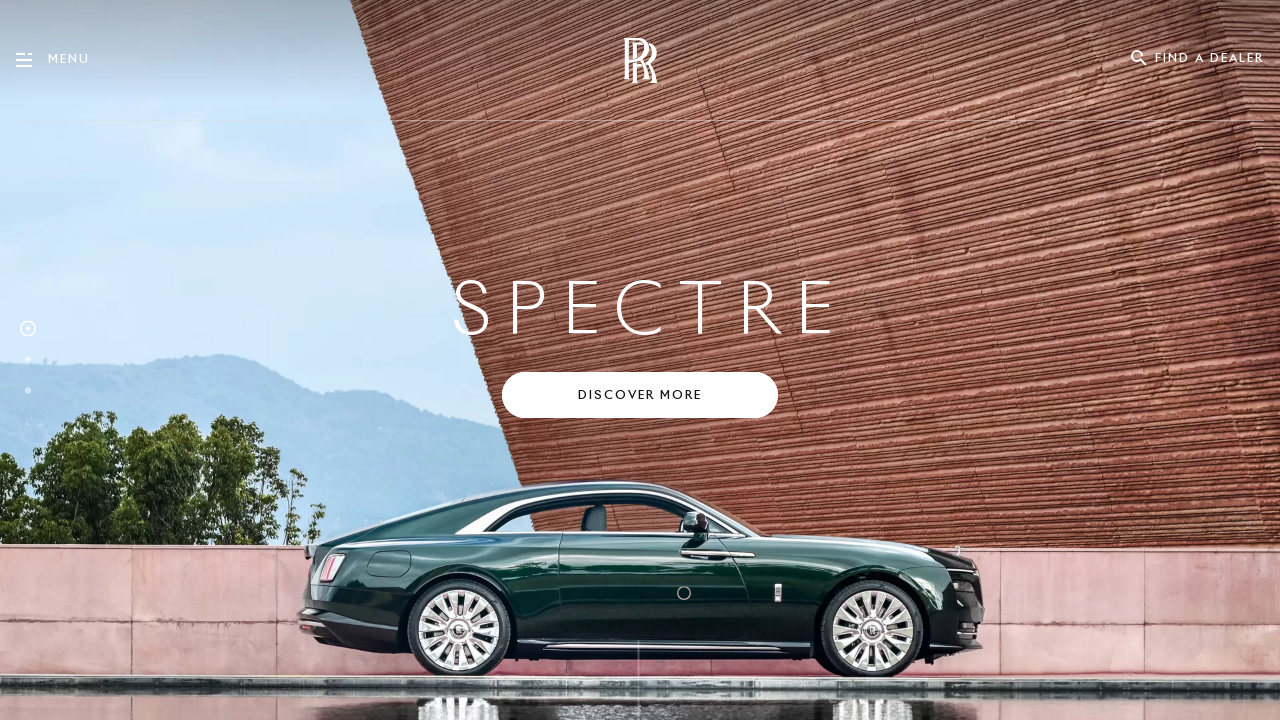

Pressed Page Down key to scroll down on Rolls-Royce website
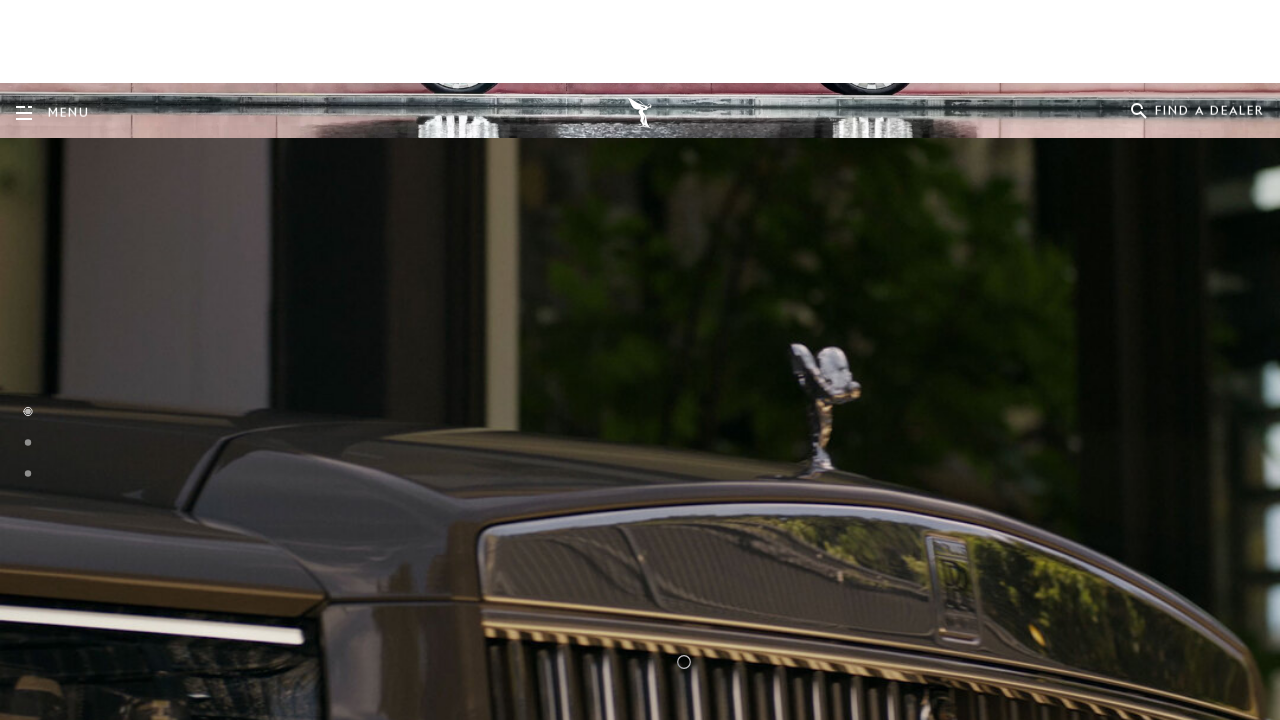

Pressed Page Up key to scroll back up on Rolls-Royce website
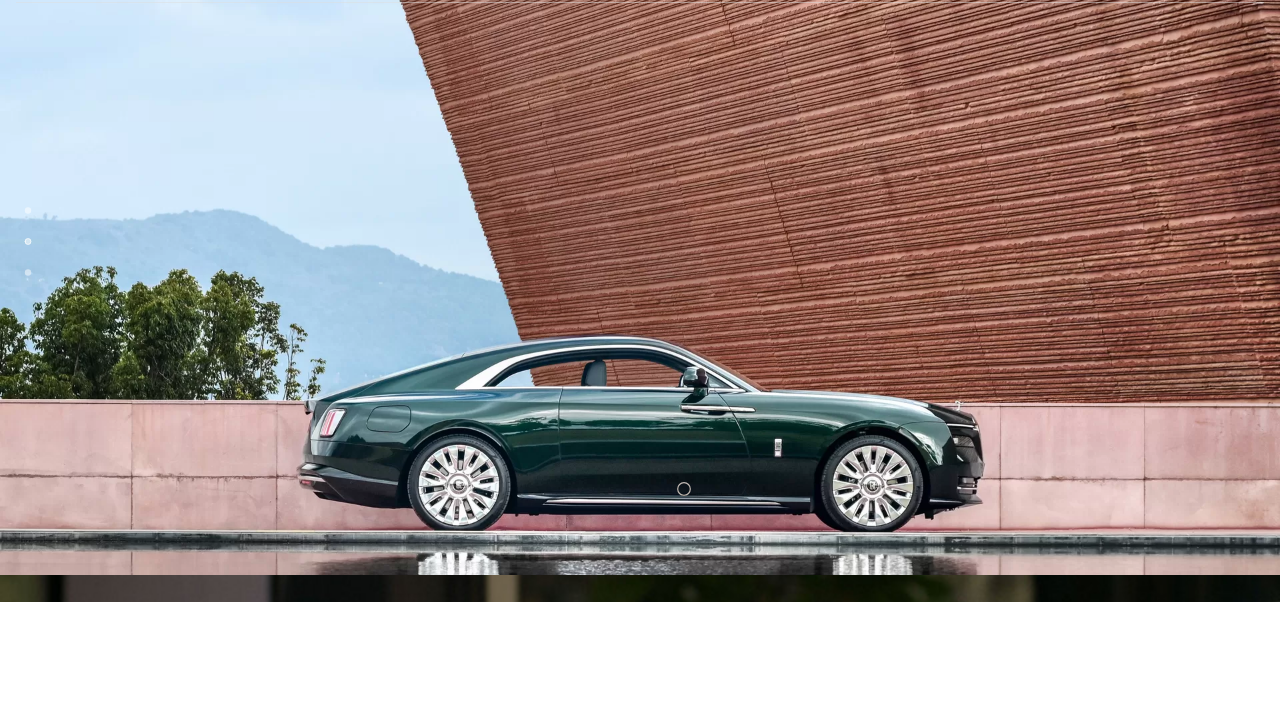

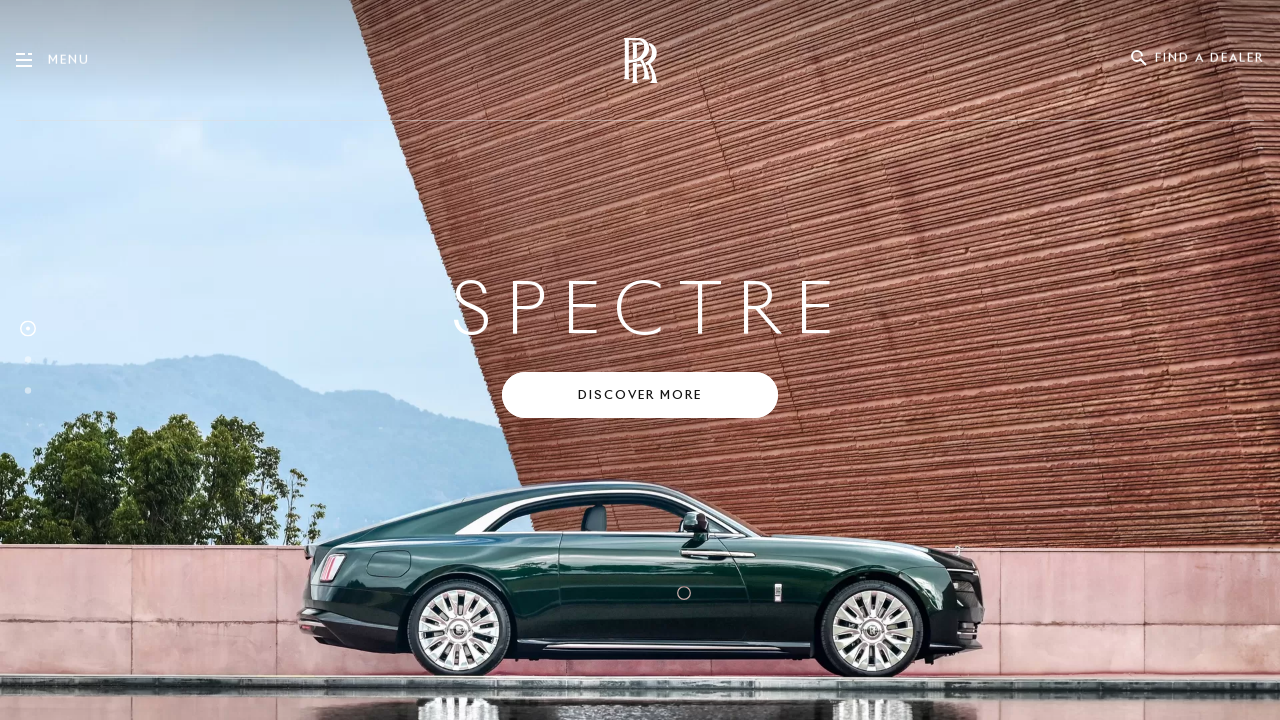